Tests dropdown selection functionality by clicking on the dropdown and selecting an option

Starting URL: https://the-internet.herokuapp.com/dropdown

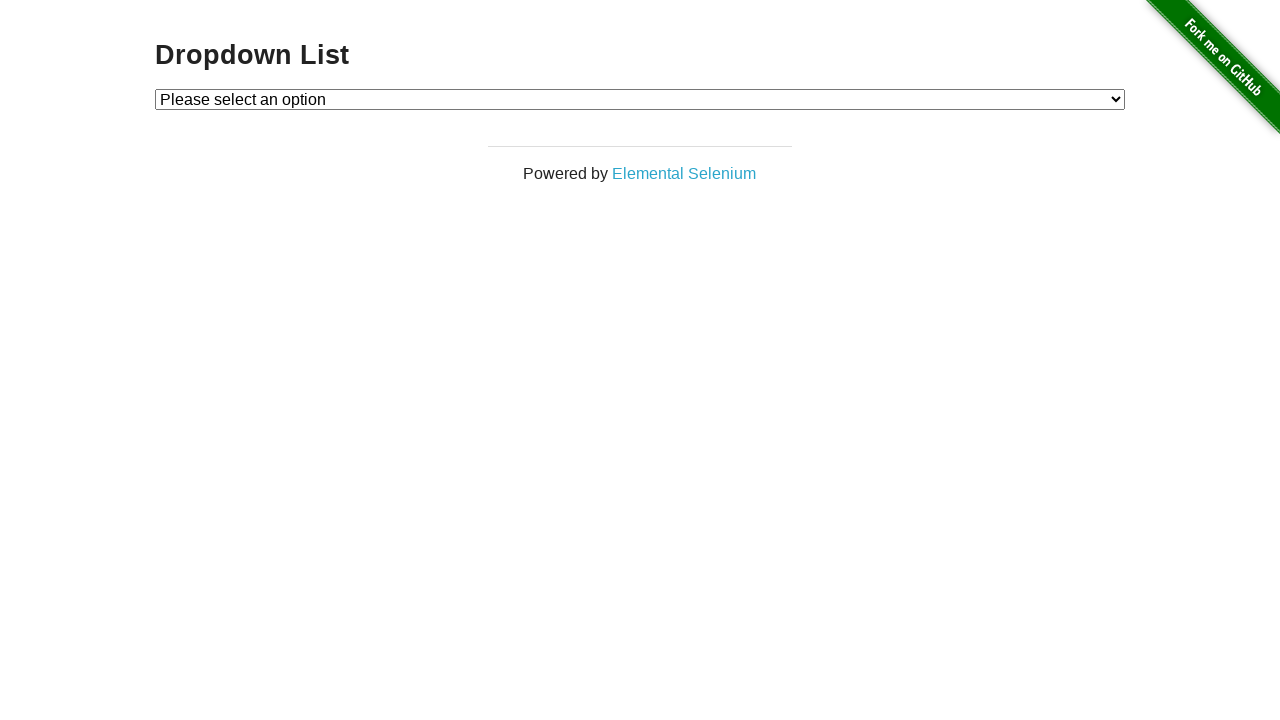

Clicked on dropdown to open it at (640, 99) on select#dropdown
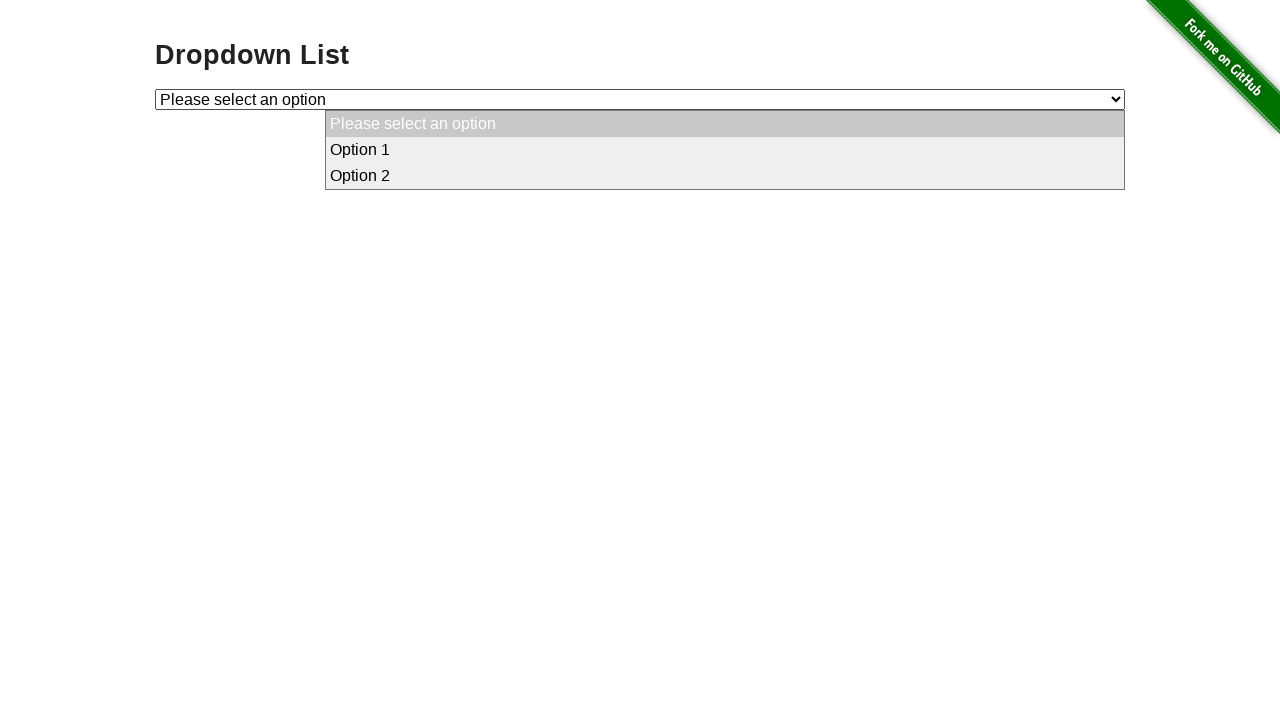

Selected 'Option 1' from the dropdown on select#dropdown
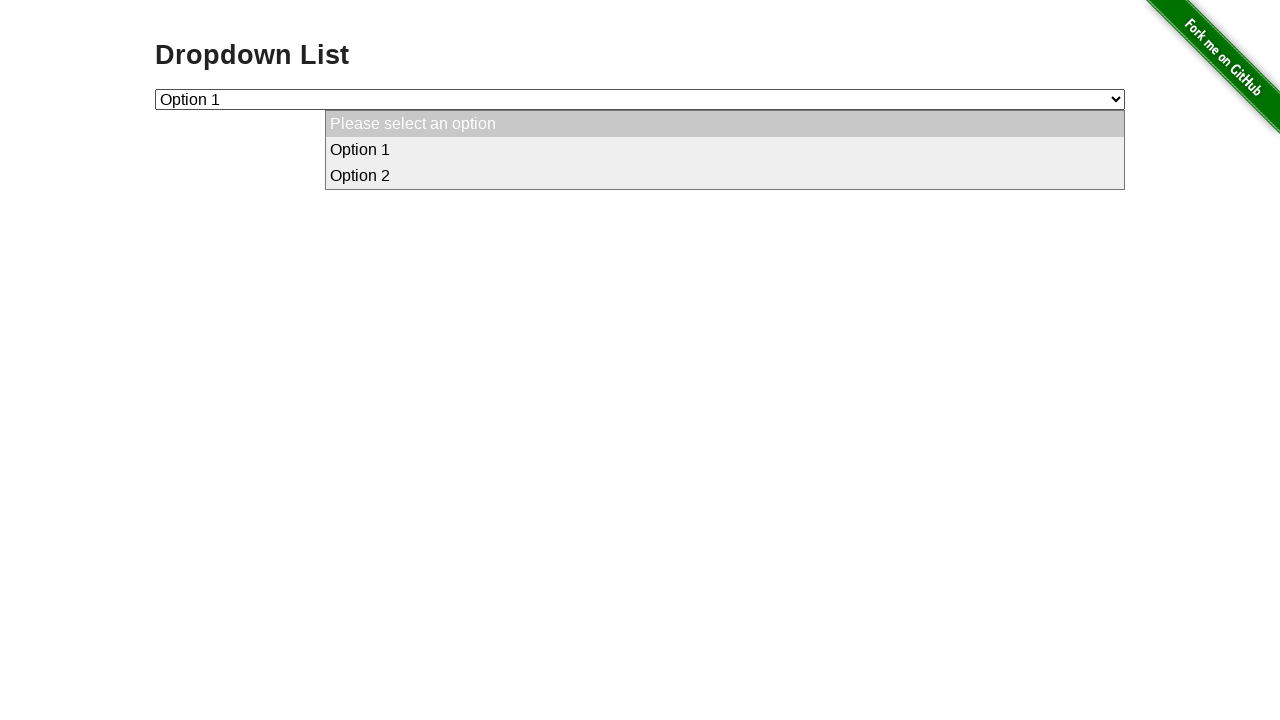

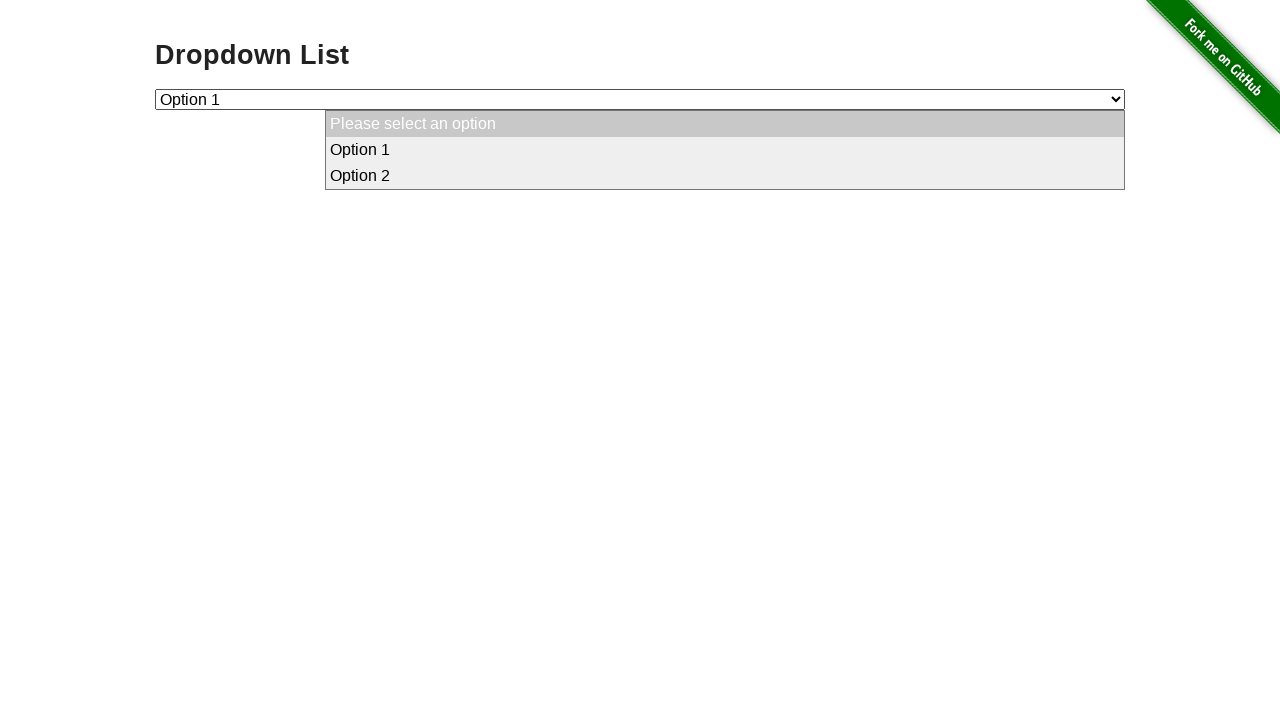